Tests login form validation by submitting with a valid username but invalid password, verifying the credential mismatch error message appears

Starting URL: https://www.saucedemo.com/

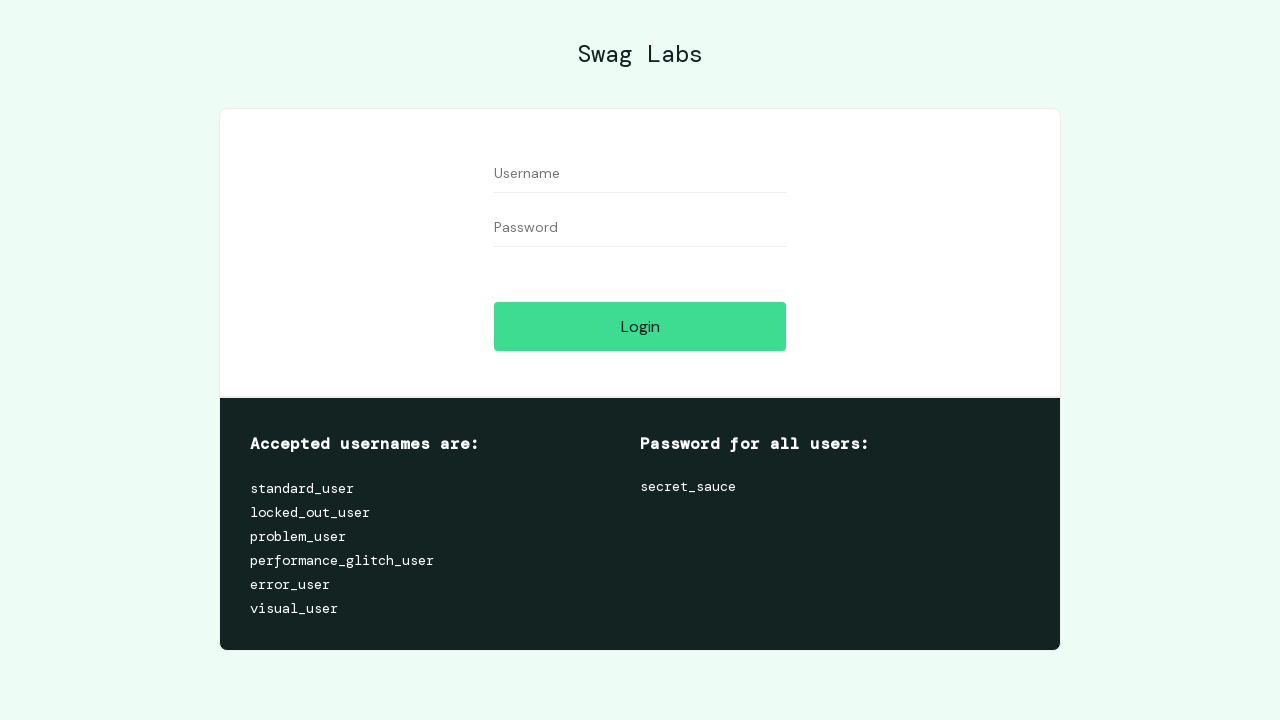

Filled username field with 'standard_user' on #user-name
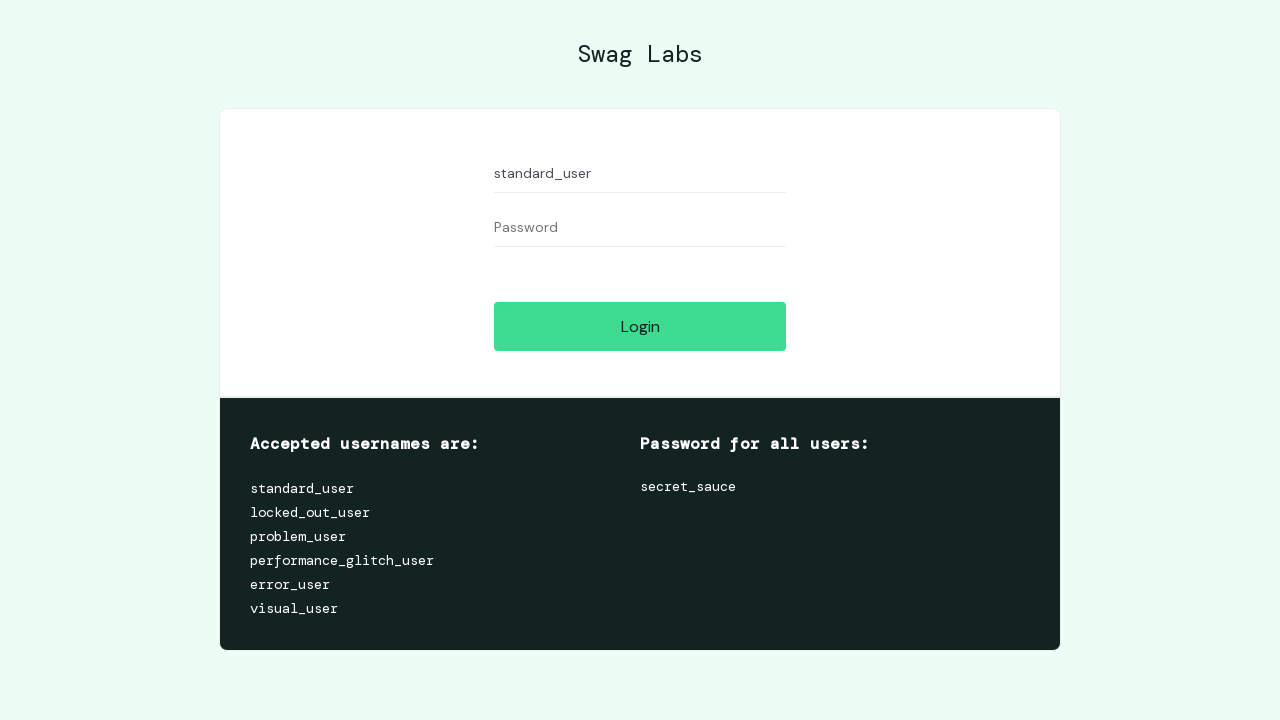

Filled password field with invalid password 'Secret_Sauce' on #password
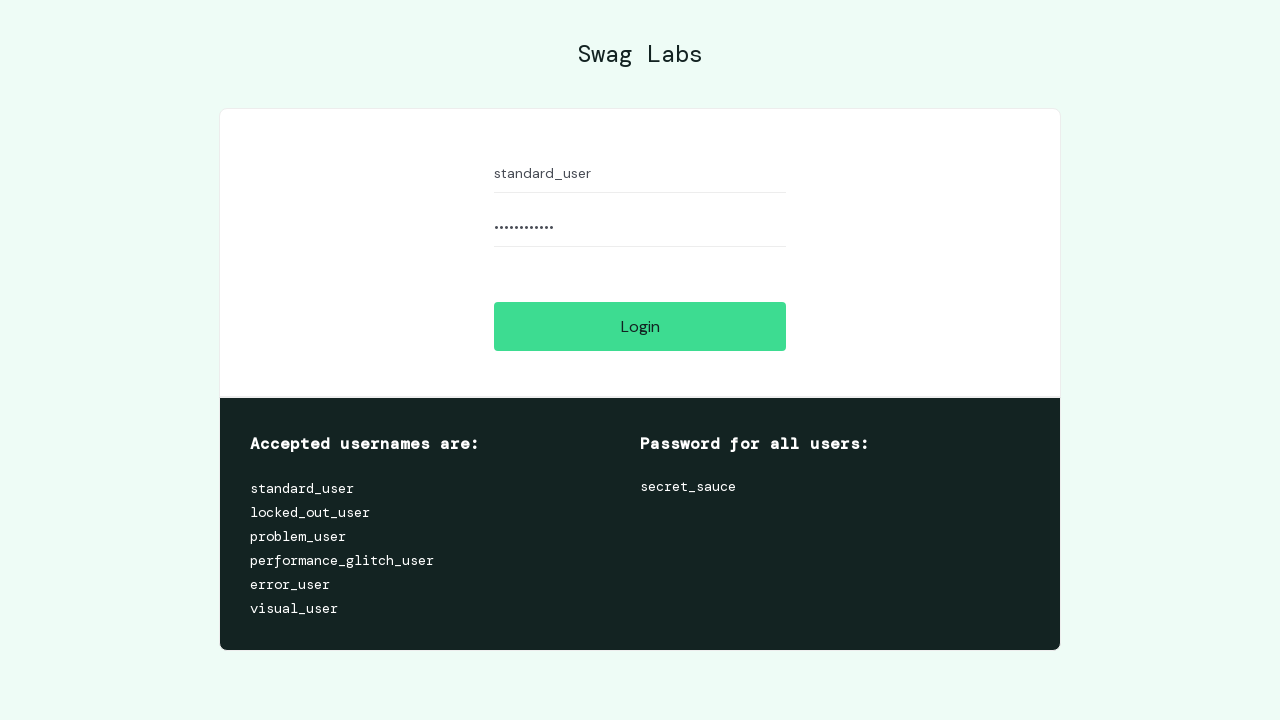

Clicked login button to attempt authentication at (640, 326) on #login-button
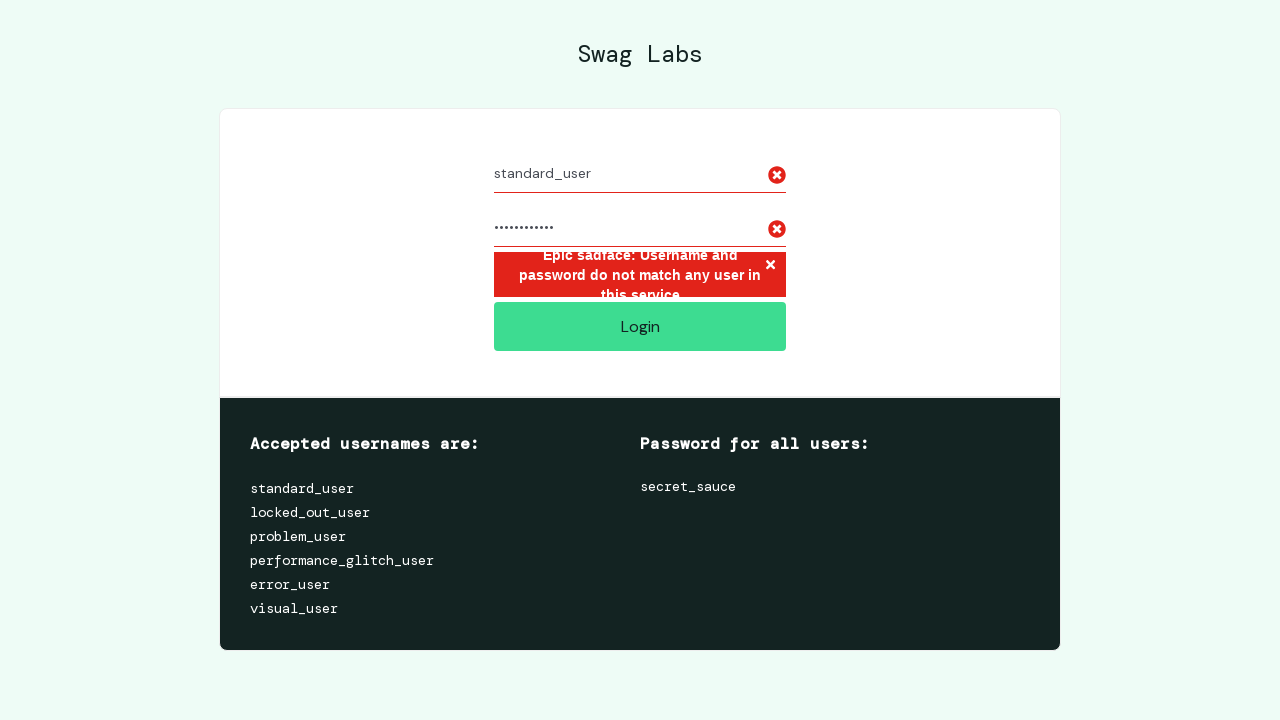

Credential mismatch error message appeared
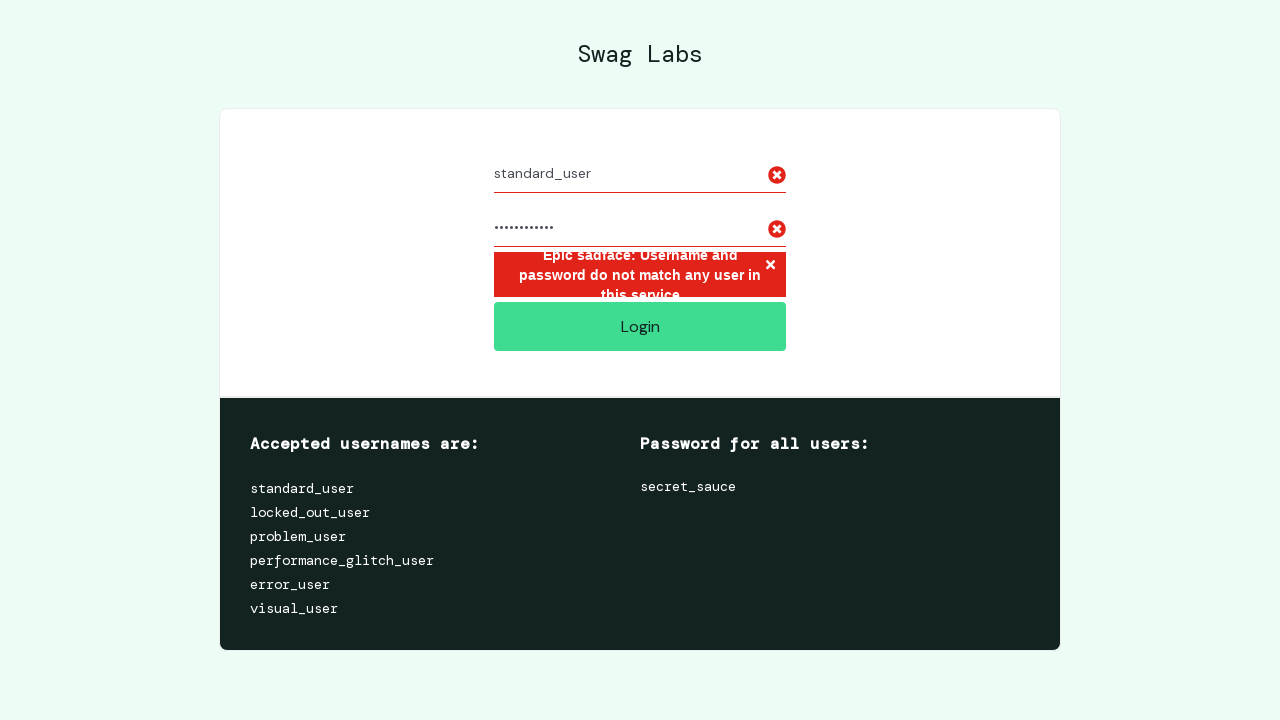

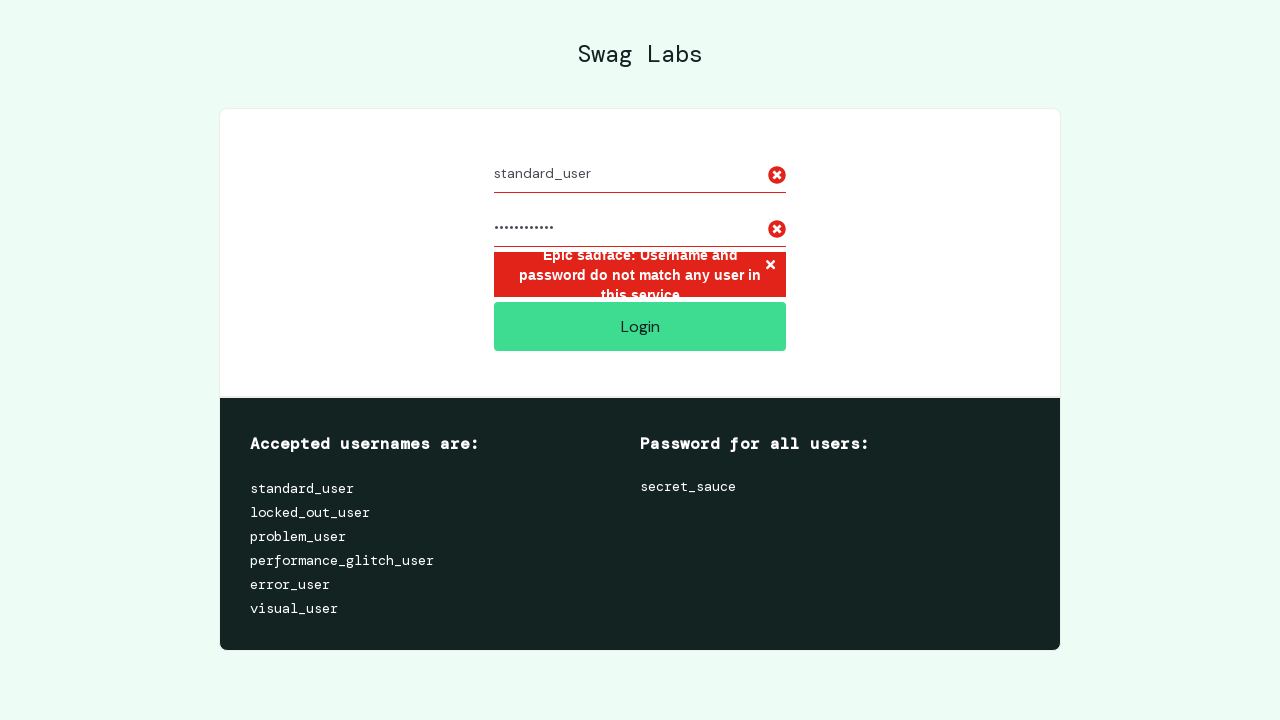